Verifies that the Agi Blog homepage loads with the correct title

Starting URL: https://blog.agibank.com.br/

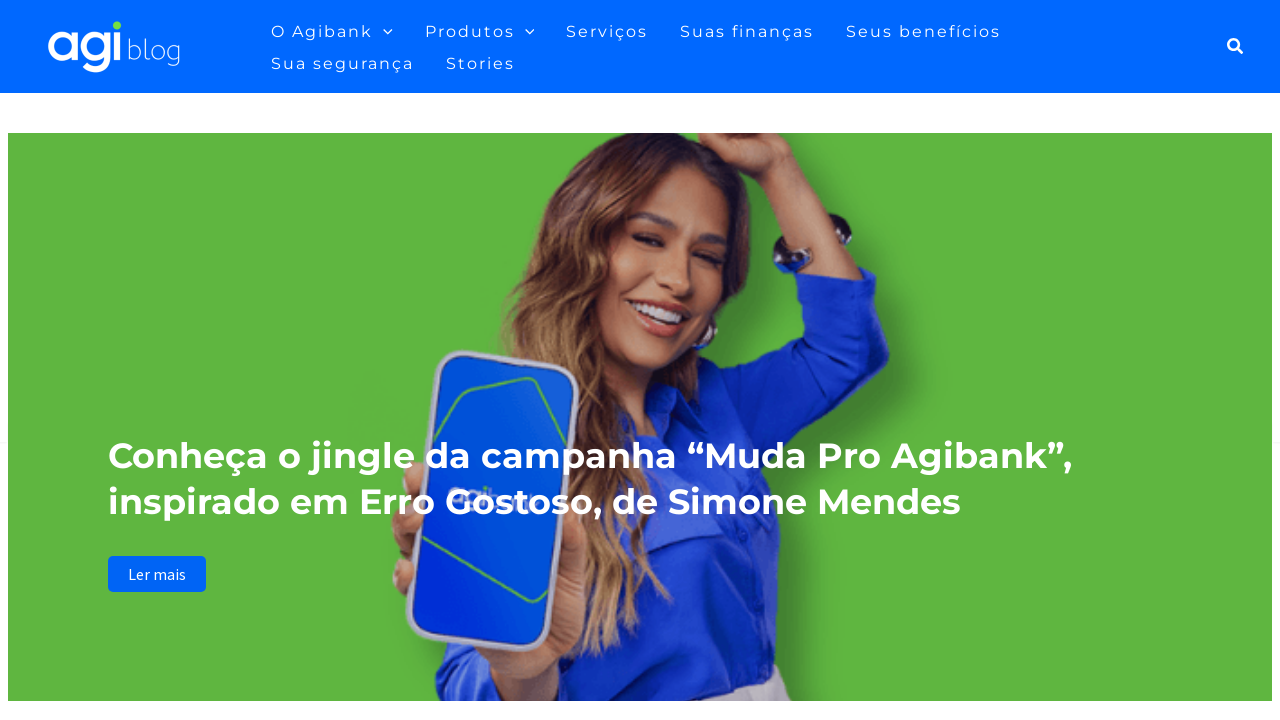

Waited for page to reach domcontentloaded state
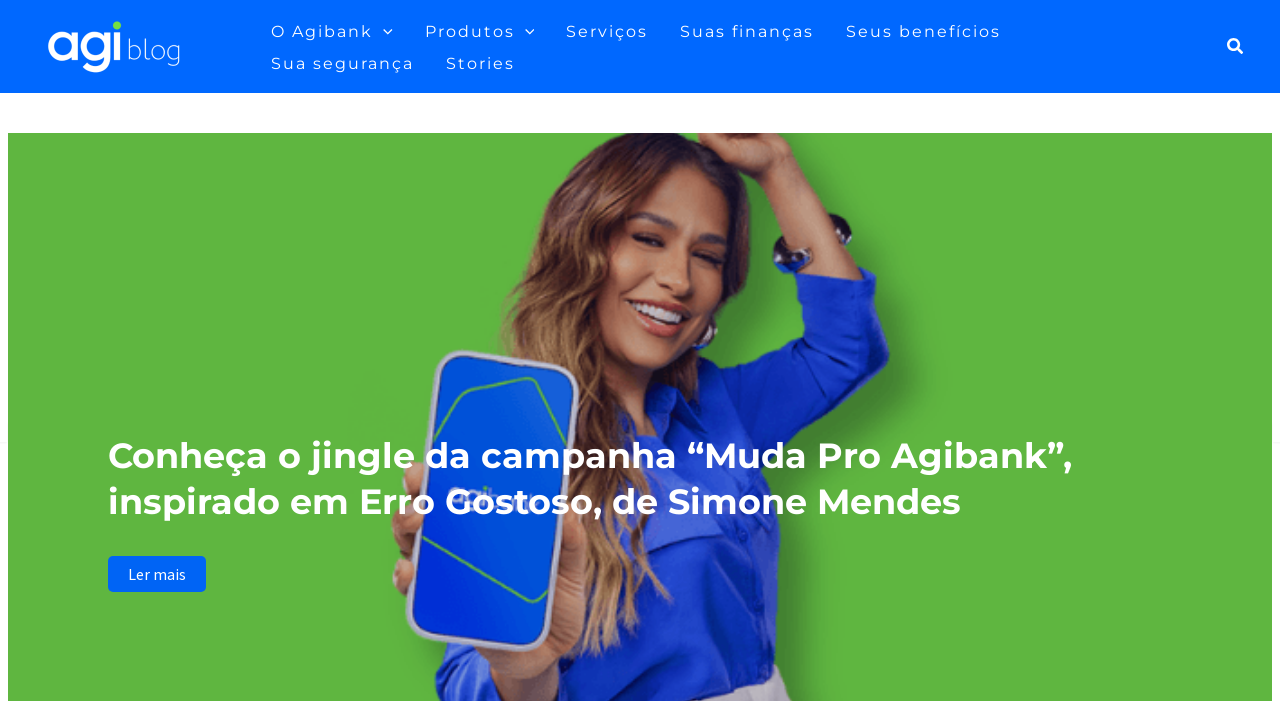

Verified page title matches expected 'Agi Blog | Tudo sobre empréstimo e educação financeira'
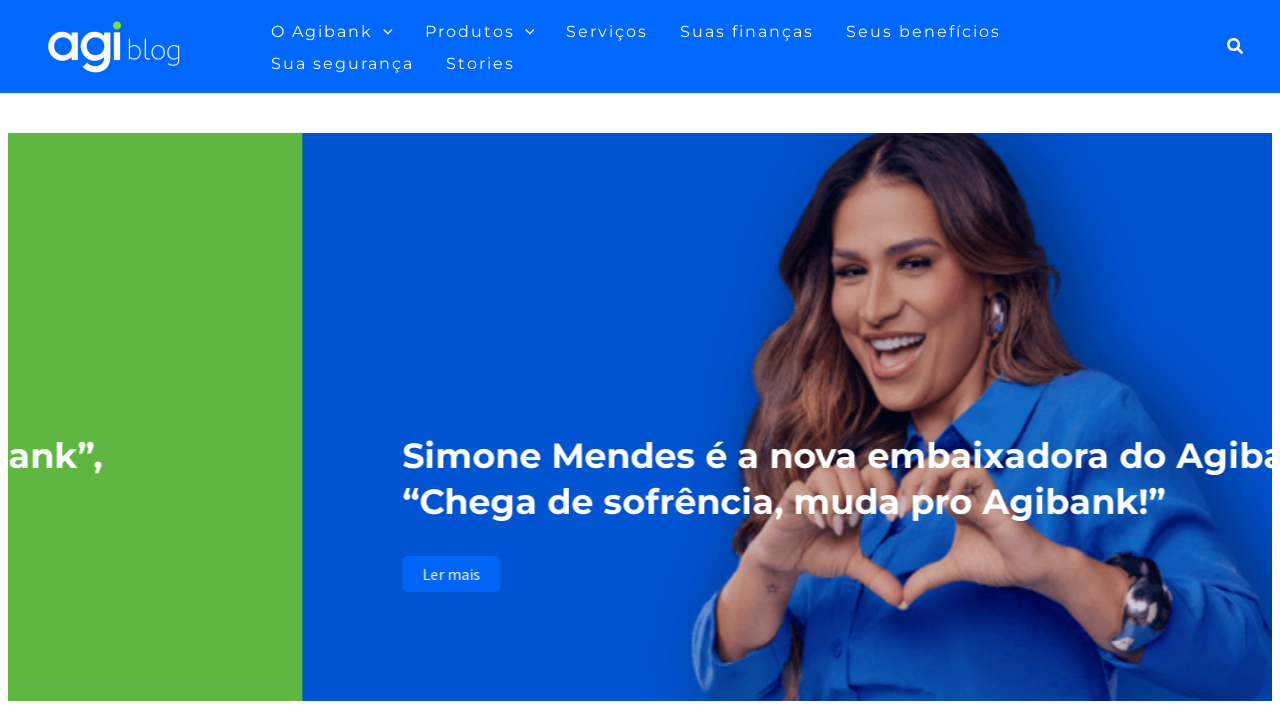

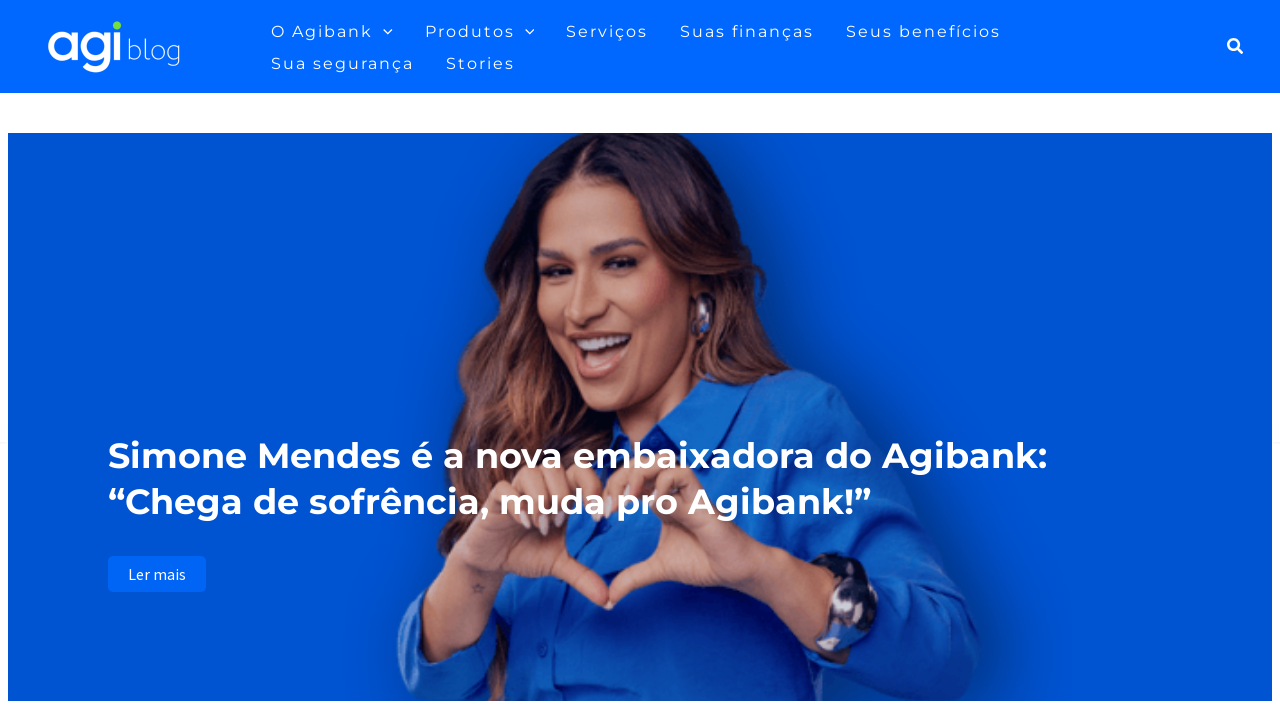